Tests file upload functionality by uploading an image file and verifying successful upload

Starting URL: https://the-internet.herokuapp.com/

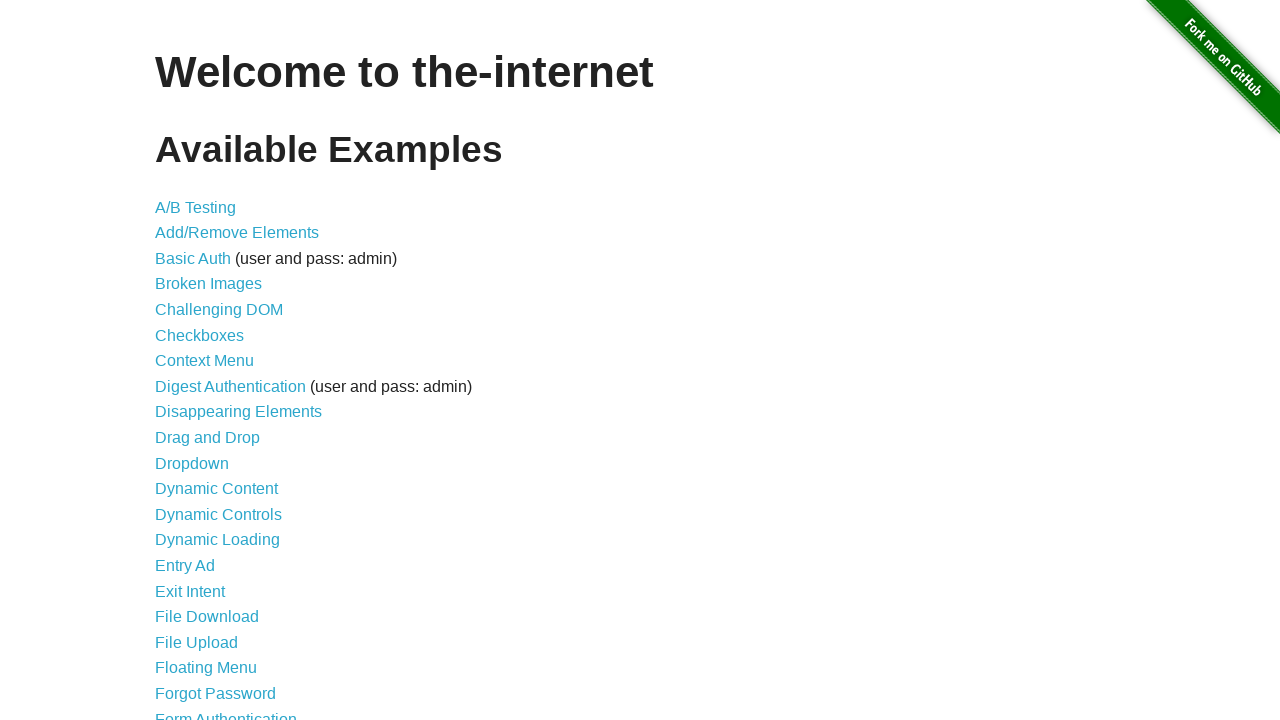

Clicked on File Upload link at (196, 642) on a[href='/upload']
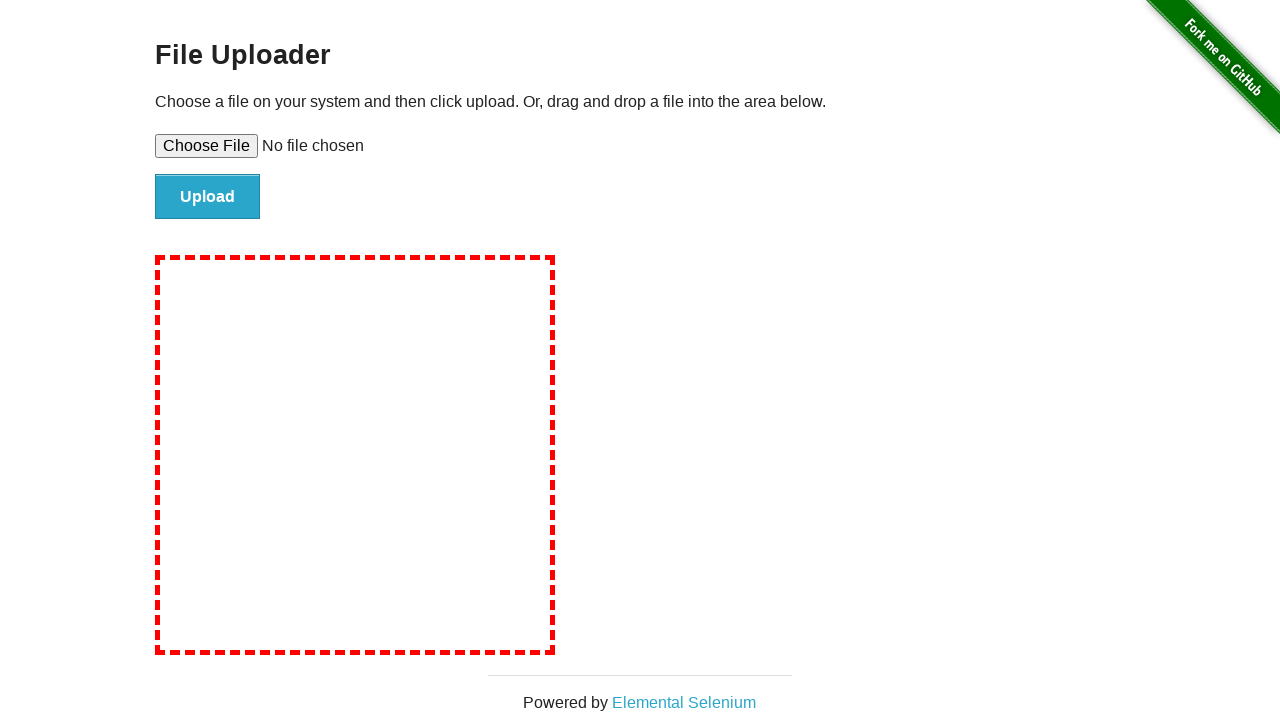

Upload page loaded and file input field is visible
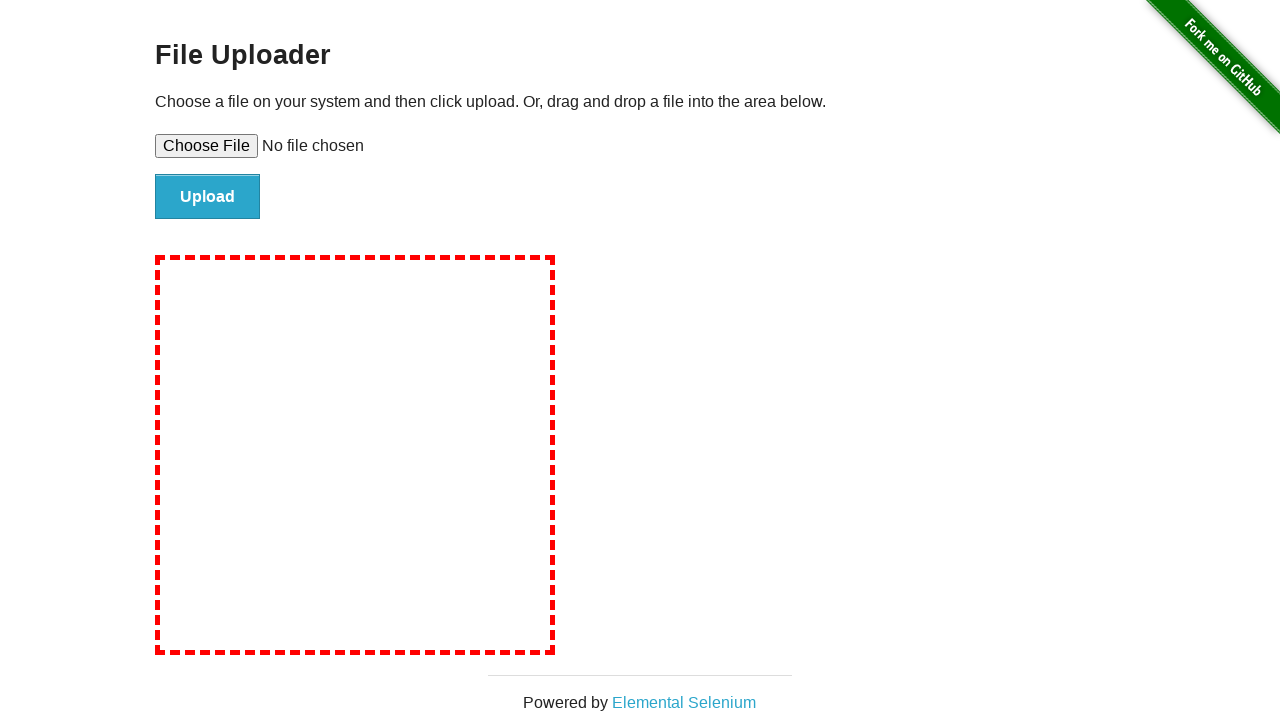

Selected test file for upload
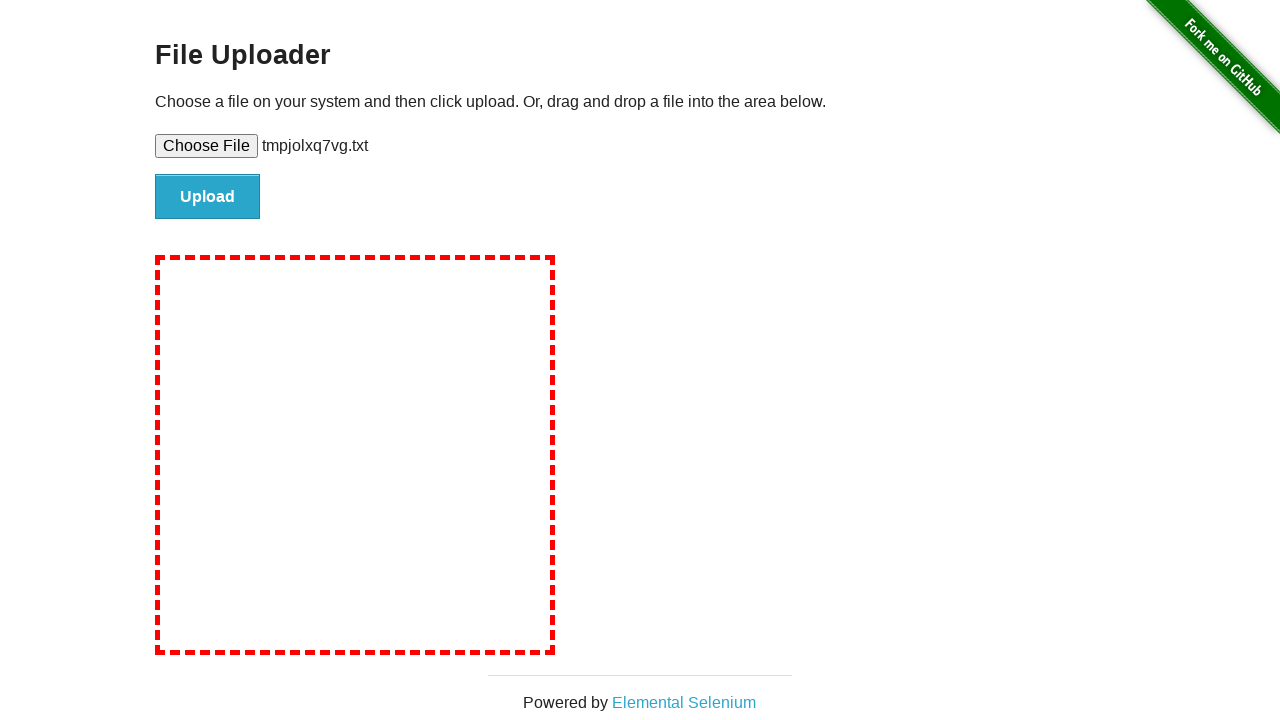

Clicked upload button to submit file at (208, 197) on #file-submit
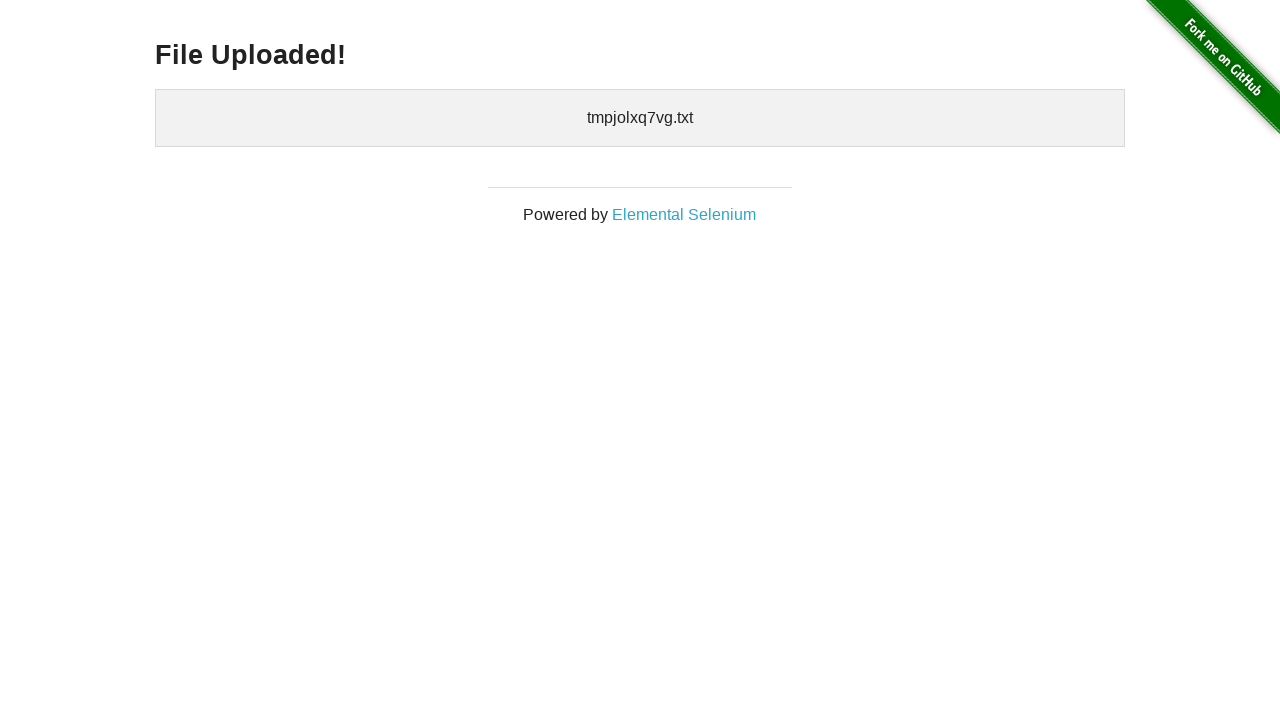

File upload successful and confirmation message appeared
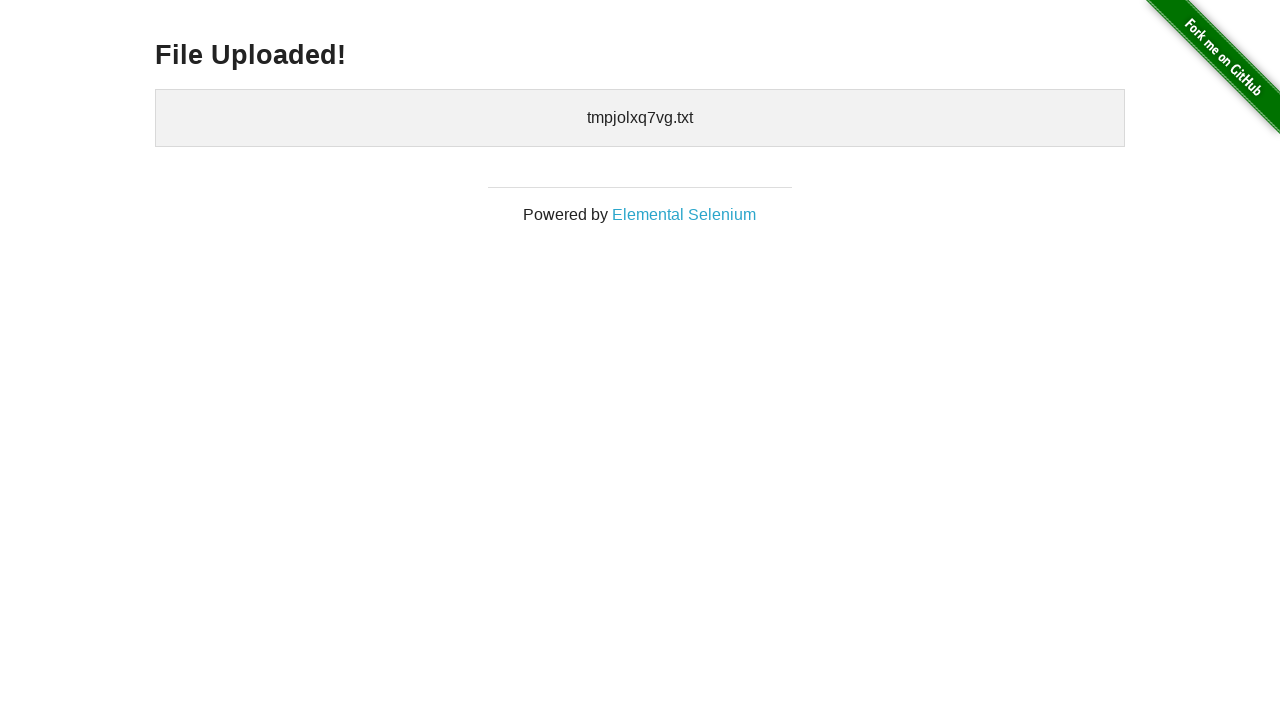

Cleaned up temporary test file
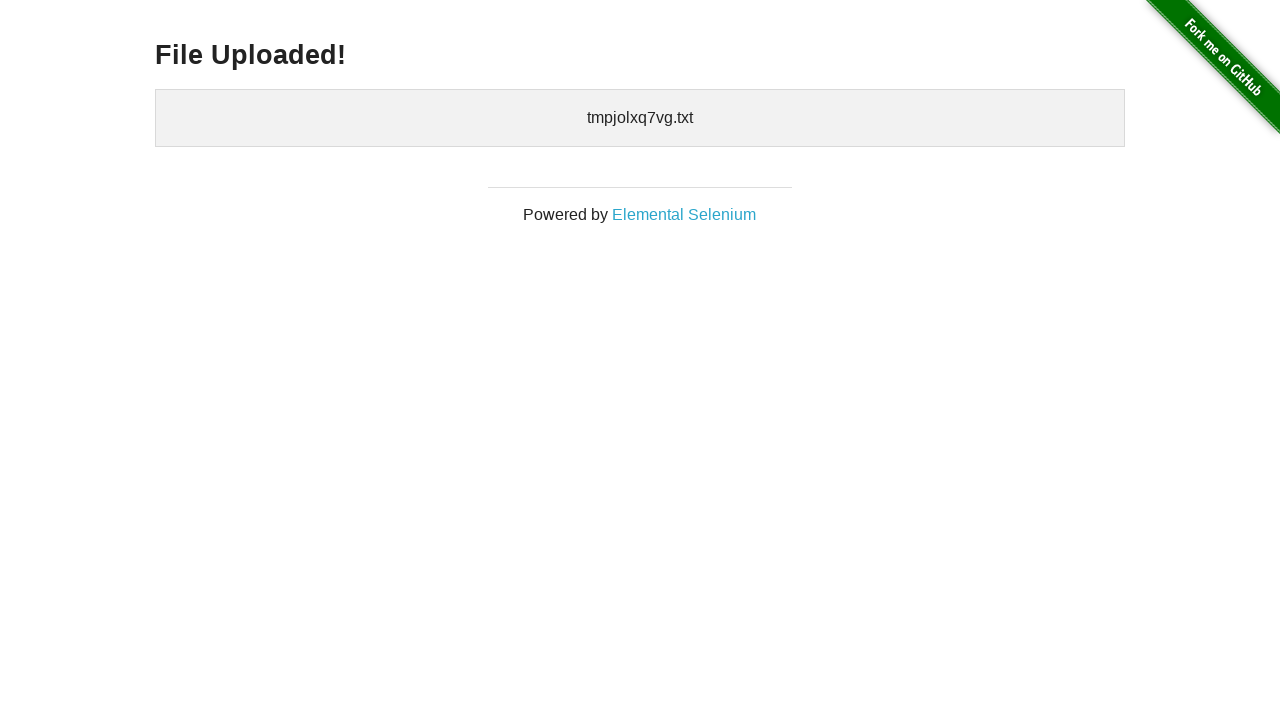

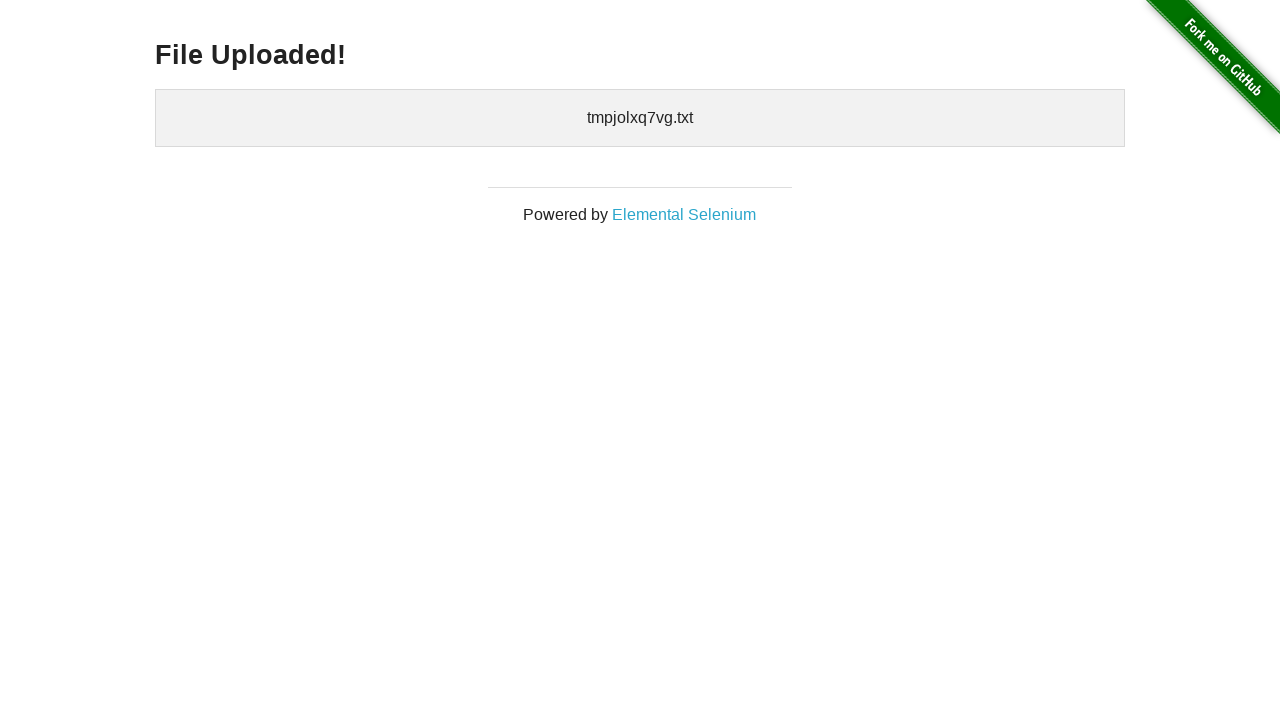